Tests the registration form by filling in the first name and last name fields on an OpenCart registration page

Starting URL: https://naveenautomationlabs.com/opencart/index.php?route=account/register

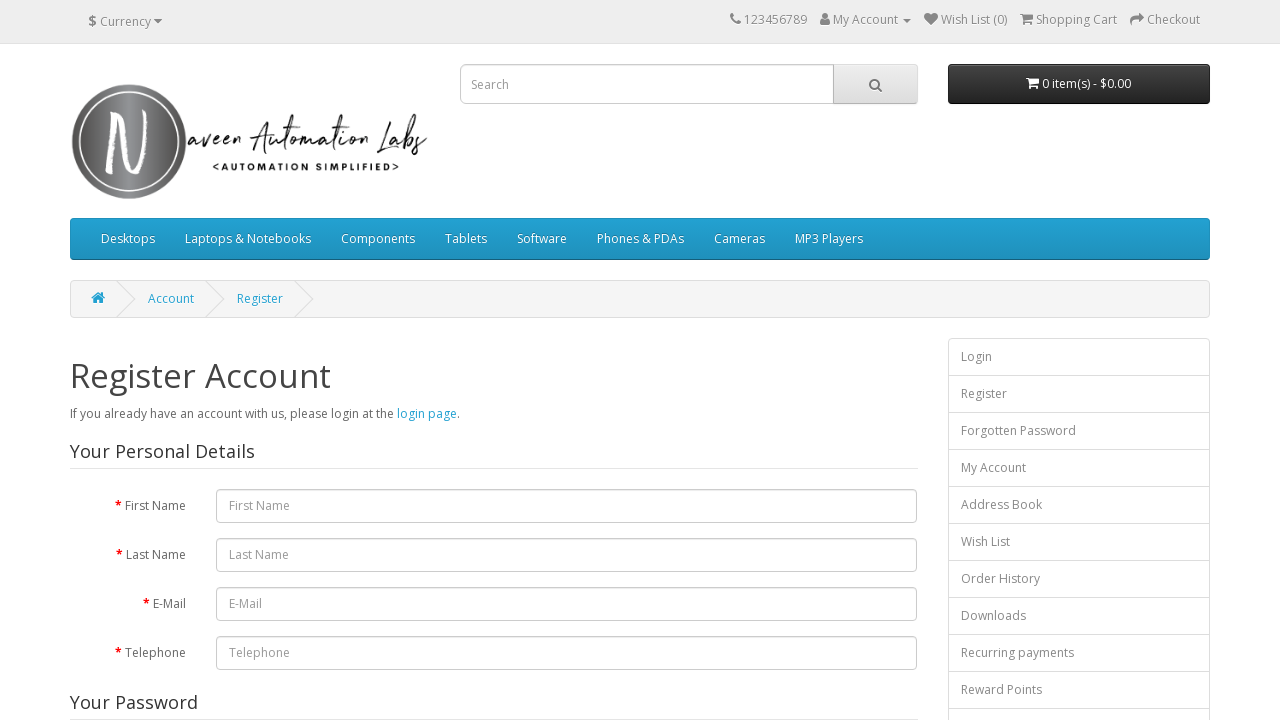

Filled first name field with 'Jennifer' on #input-firstname
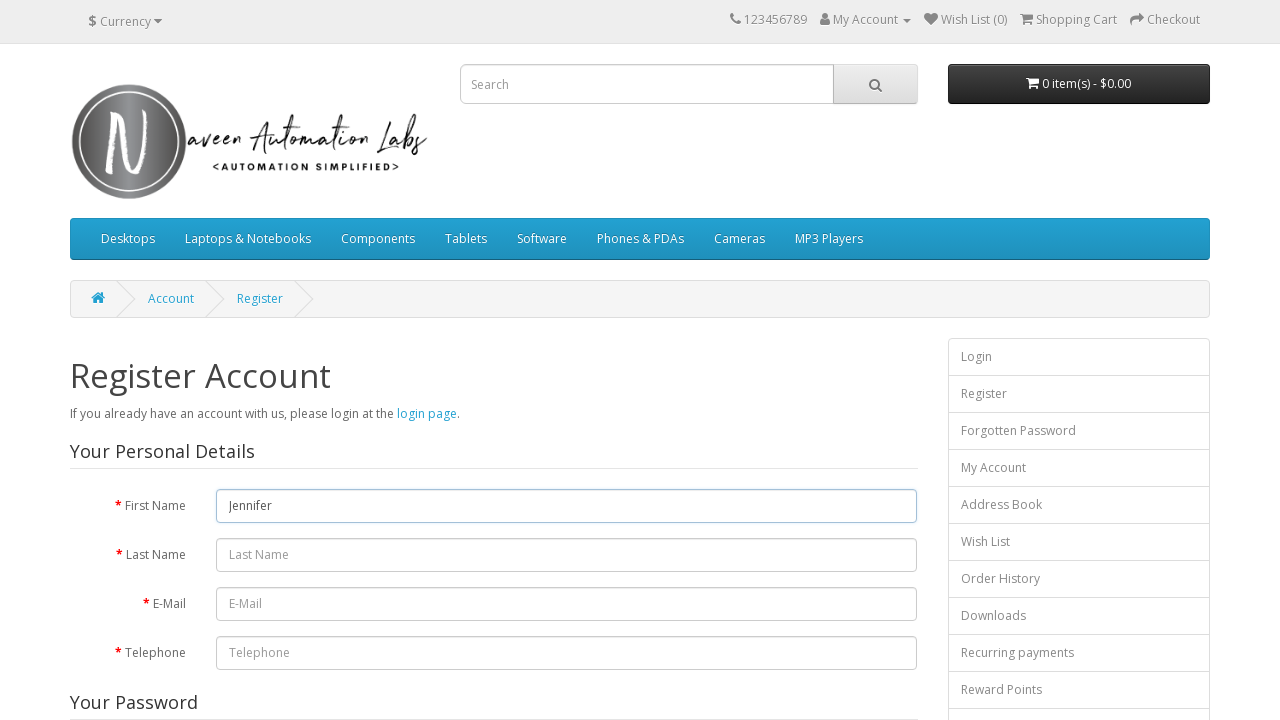

Filled last name field with 'Morrison' on #input-lastname
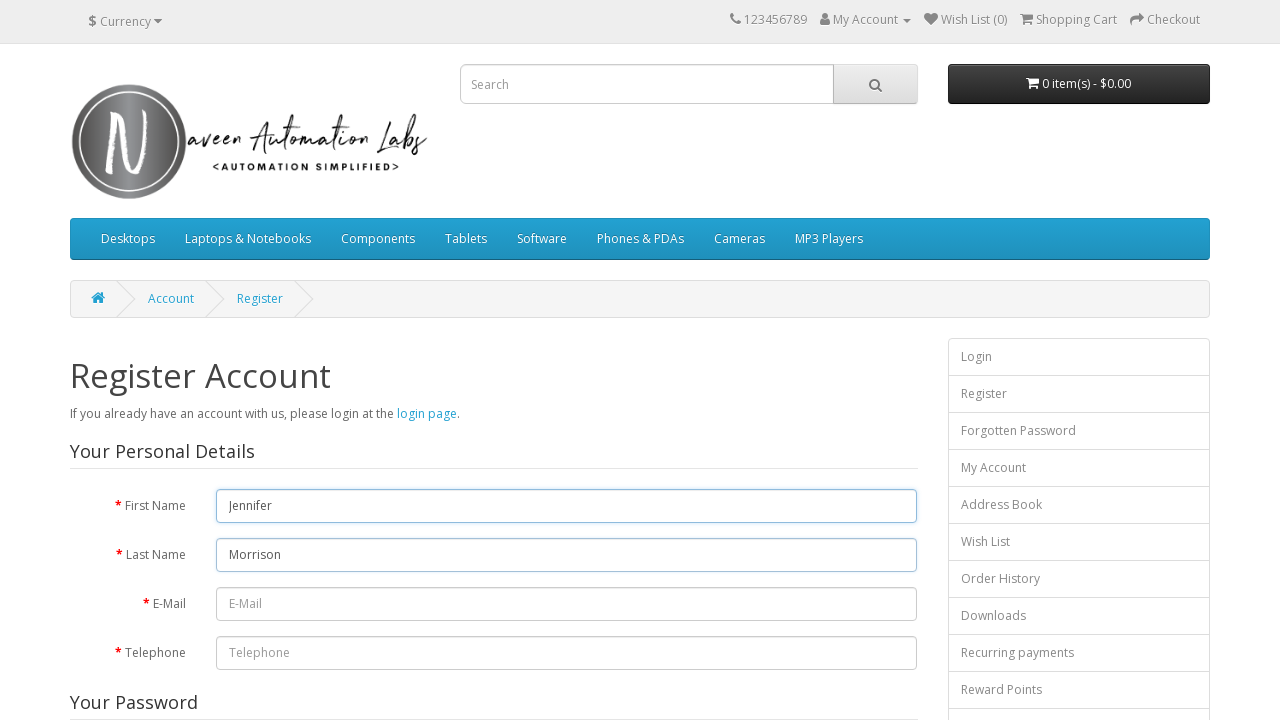

Retrieved first name value: 'Jennifer'
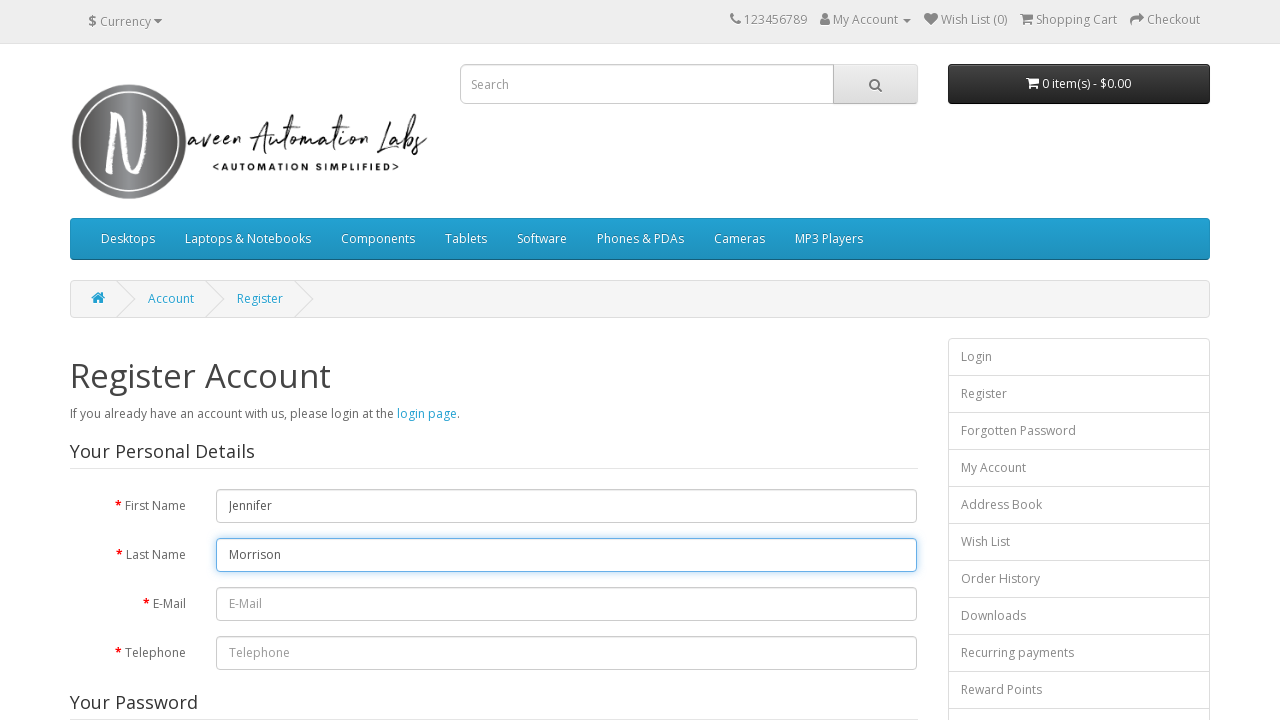

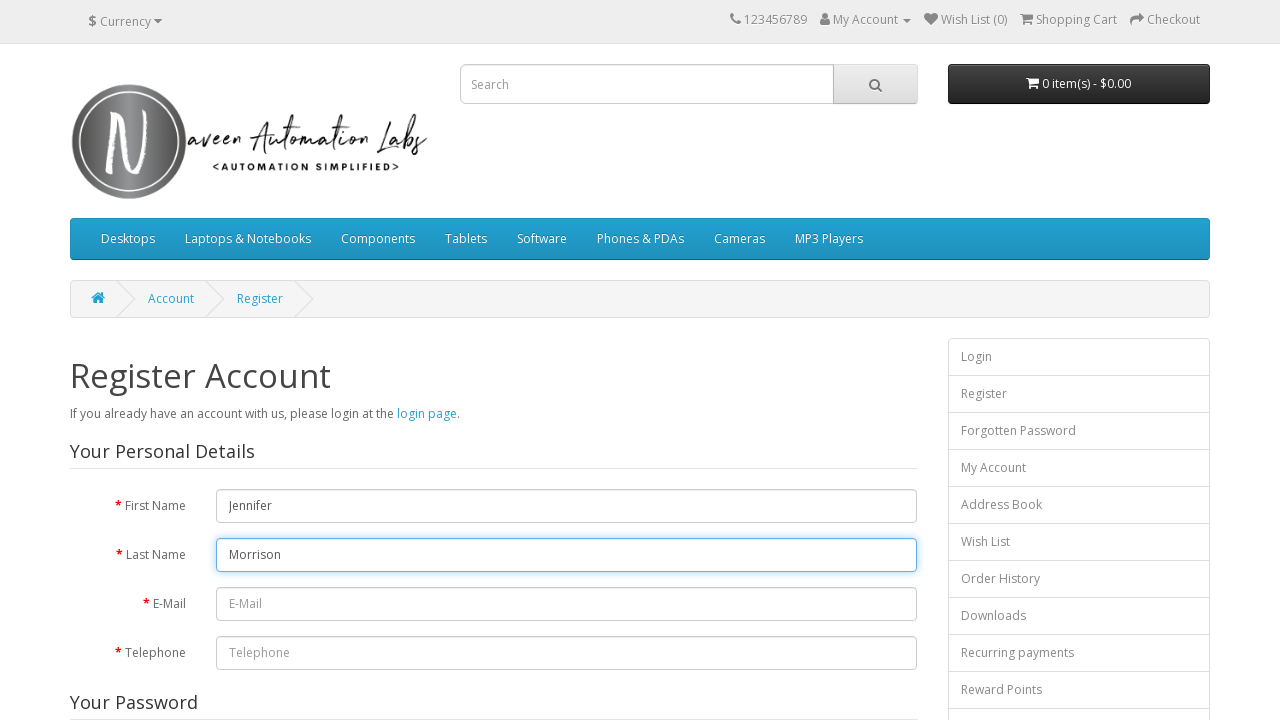